Tests navigation from ToolsQA to DemoQA site by clicking demo site link and switching to new tab

Starting URL: https://www.toolsqa.com/selenium-training/

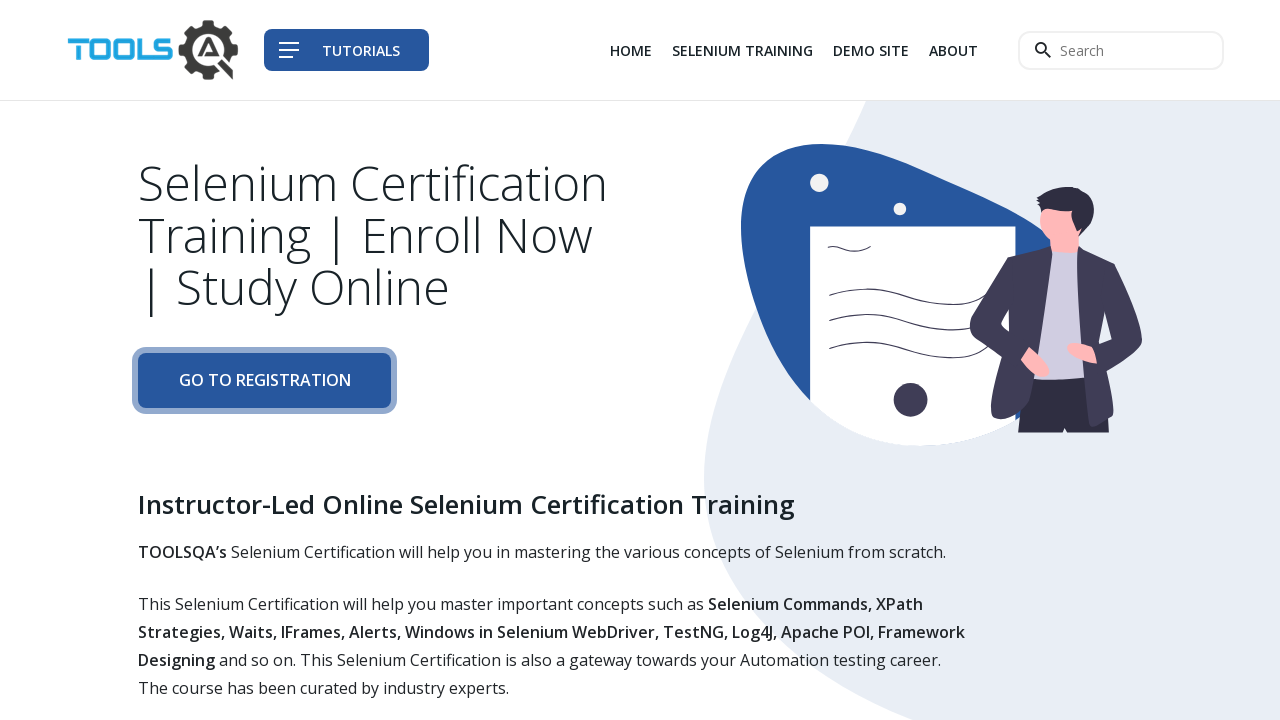

Clicked demo site link in navigation (3rd list item) at (871, 50) on div.col-auto li:nth-child(3) a
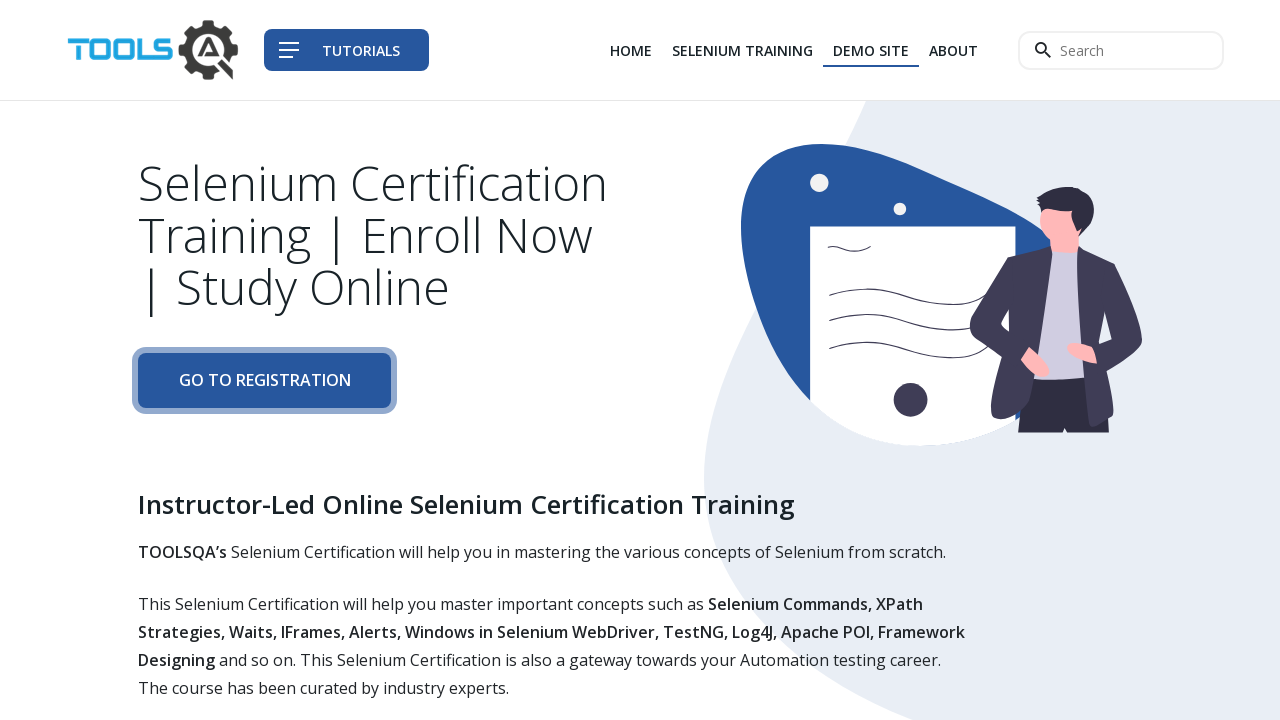

Switched to new tab with DemoQA site
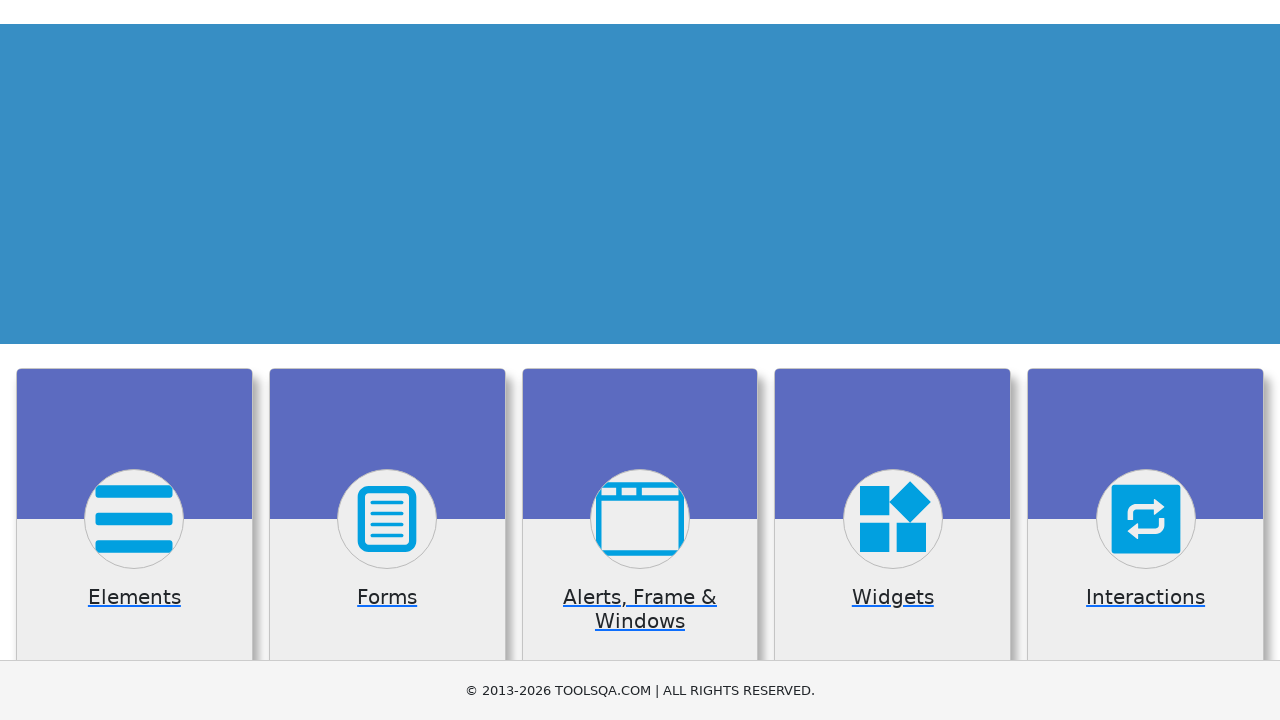

DemoQA page fully loaded
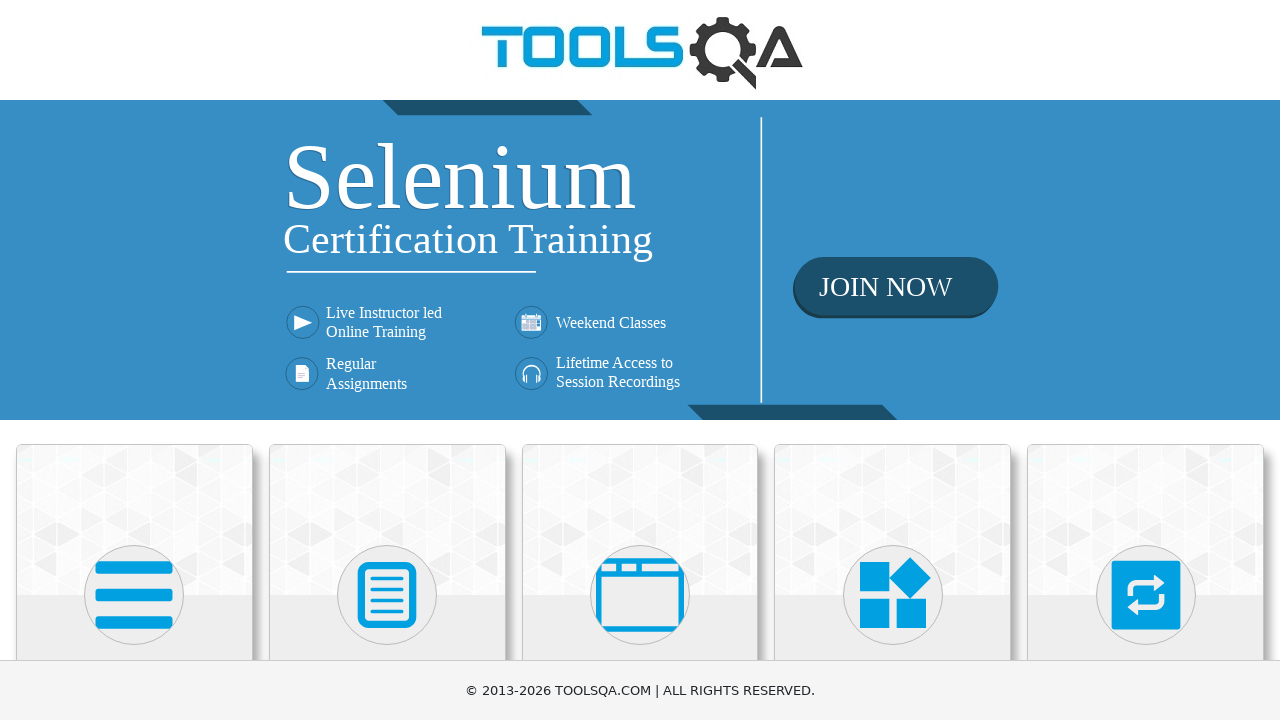

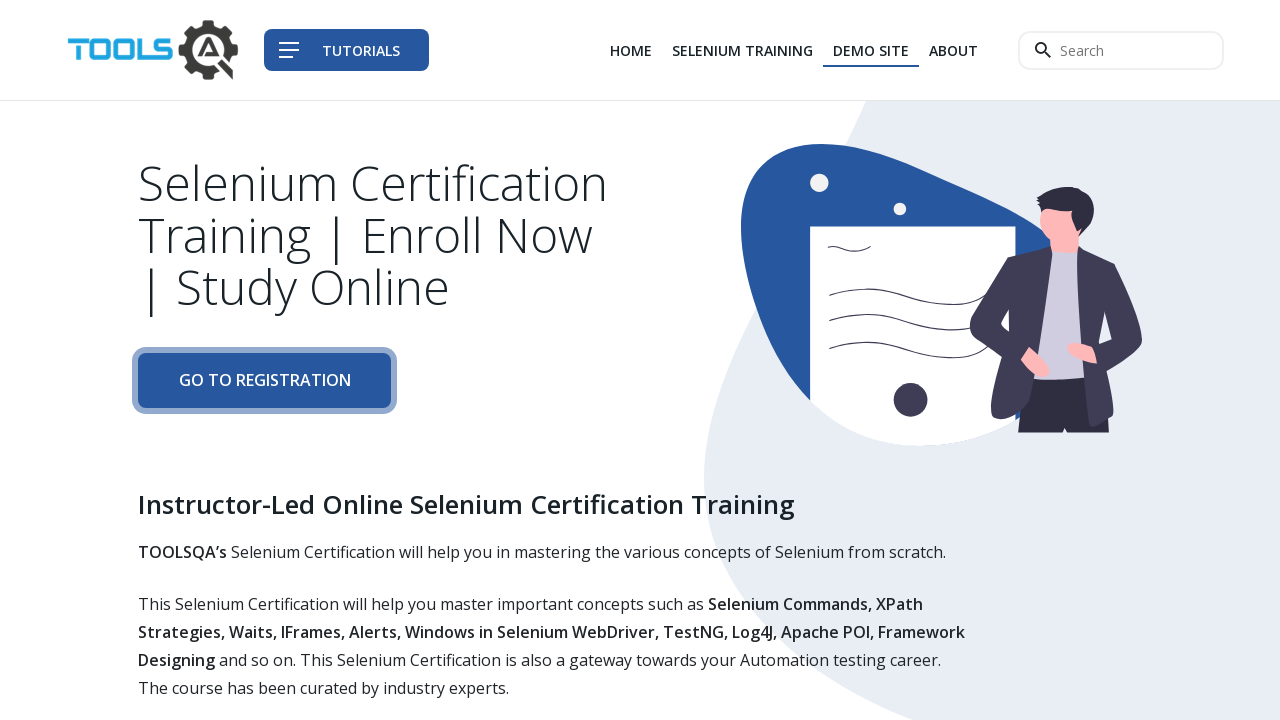